Tests creating tasks, marking them all as completed, and using the clear completed button to remove them

Starting URL: https://todomvc.com/examples/react/dist/

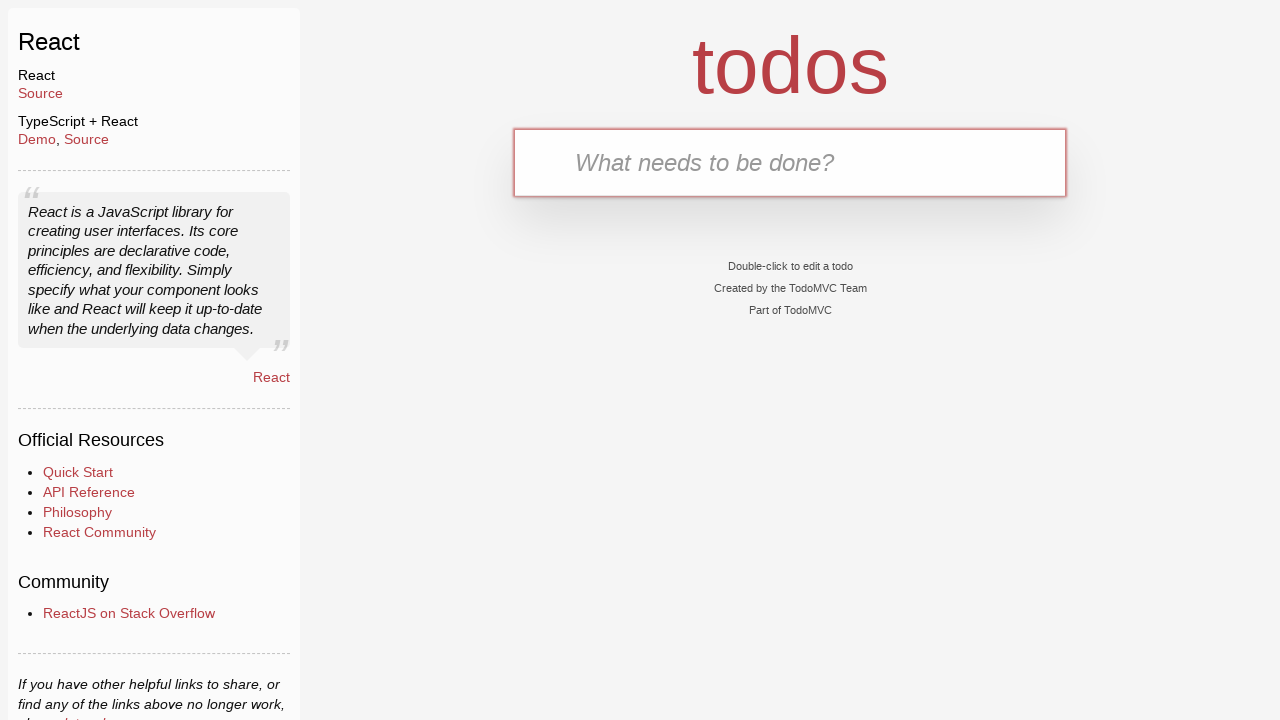

Filled todo input with 'task1' on #todo-input
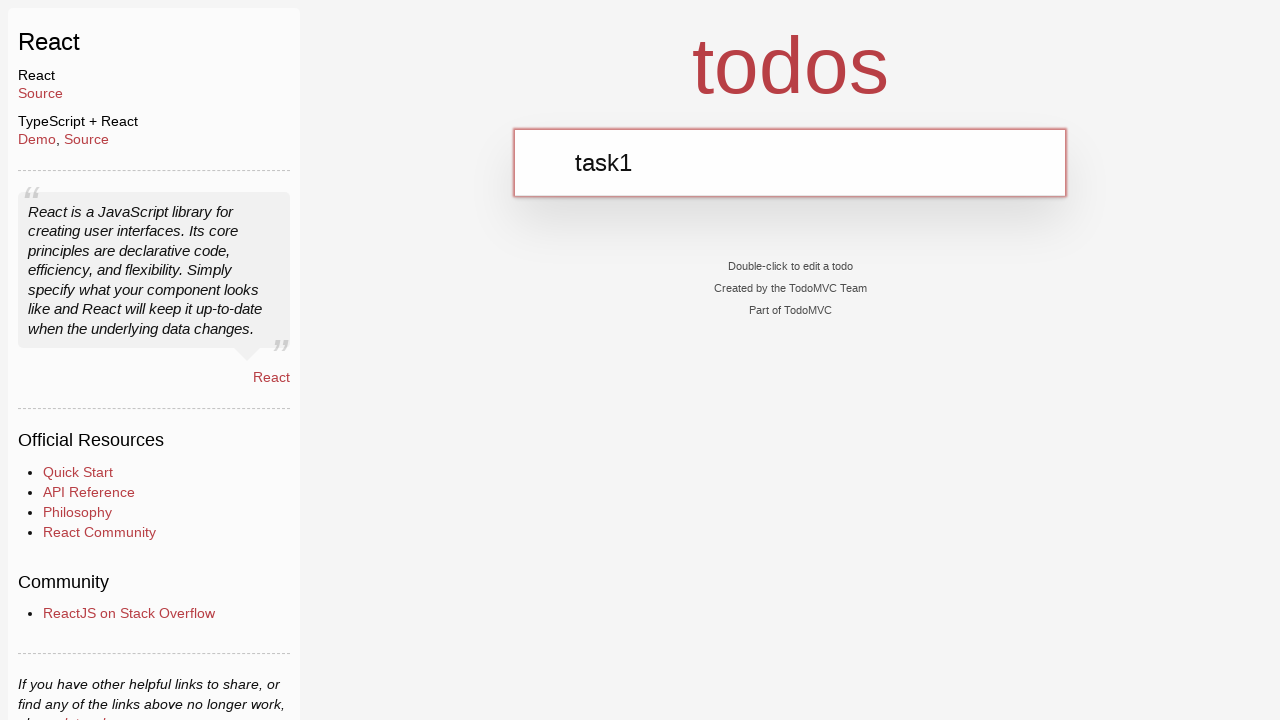

Pressed Enter to create task1 on #todo-input
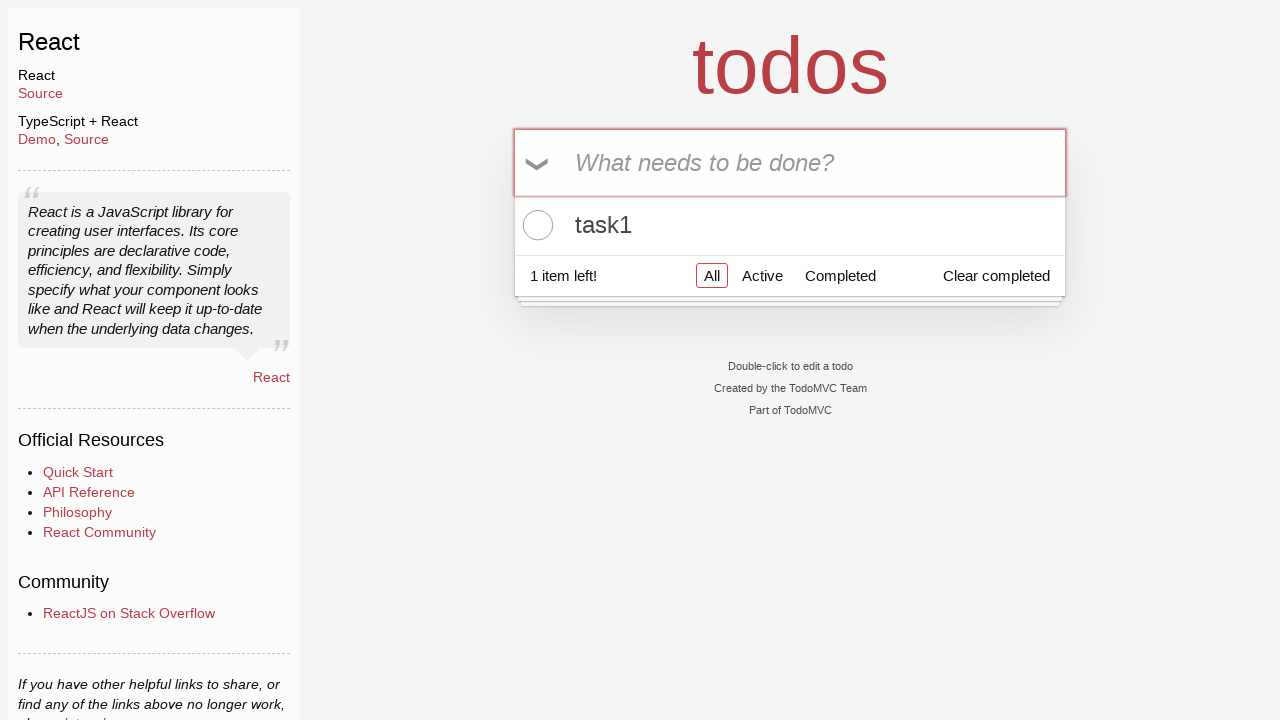

Filled todo input with 'task2' on #todo-input
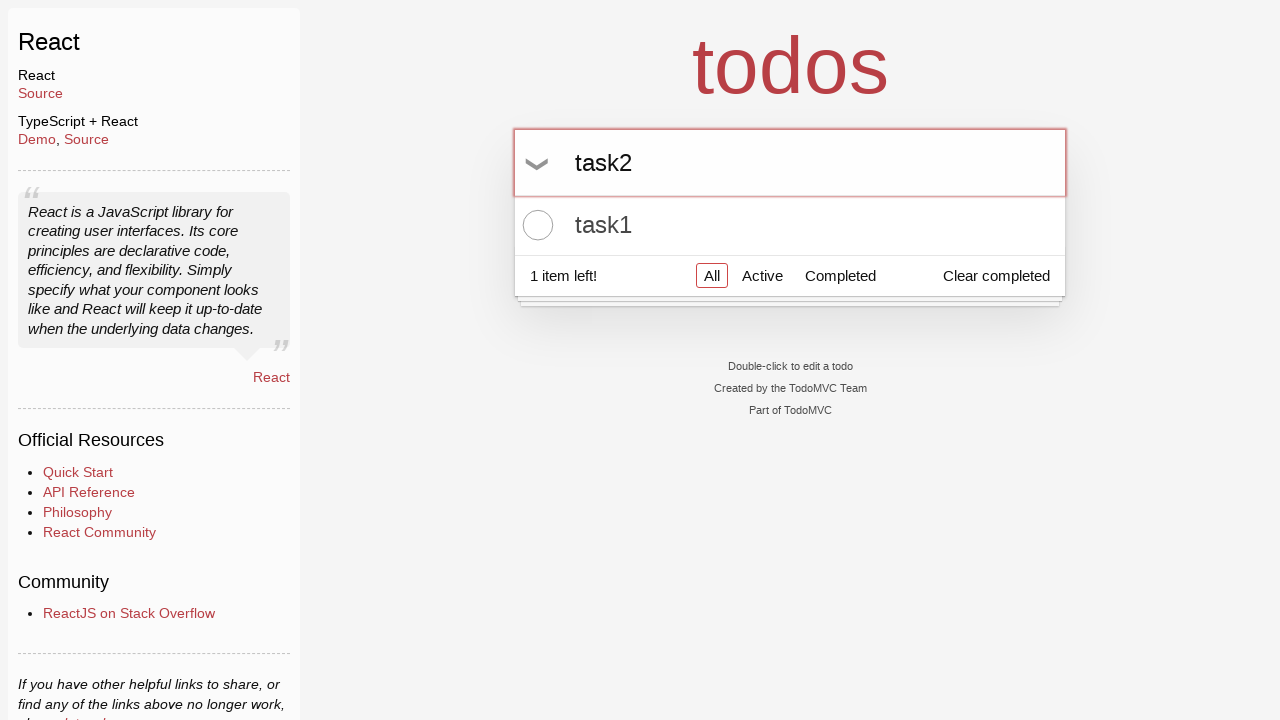

Pressed Enter to create task2 on #todo-input
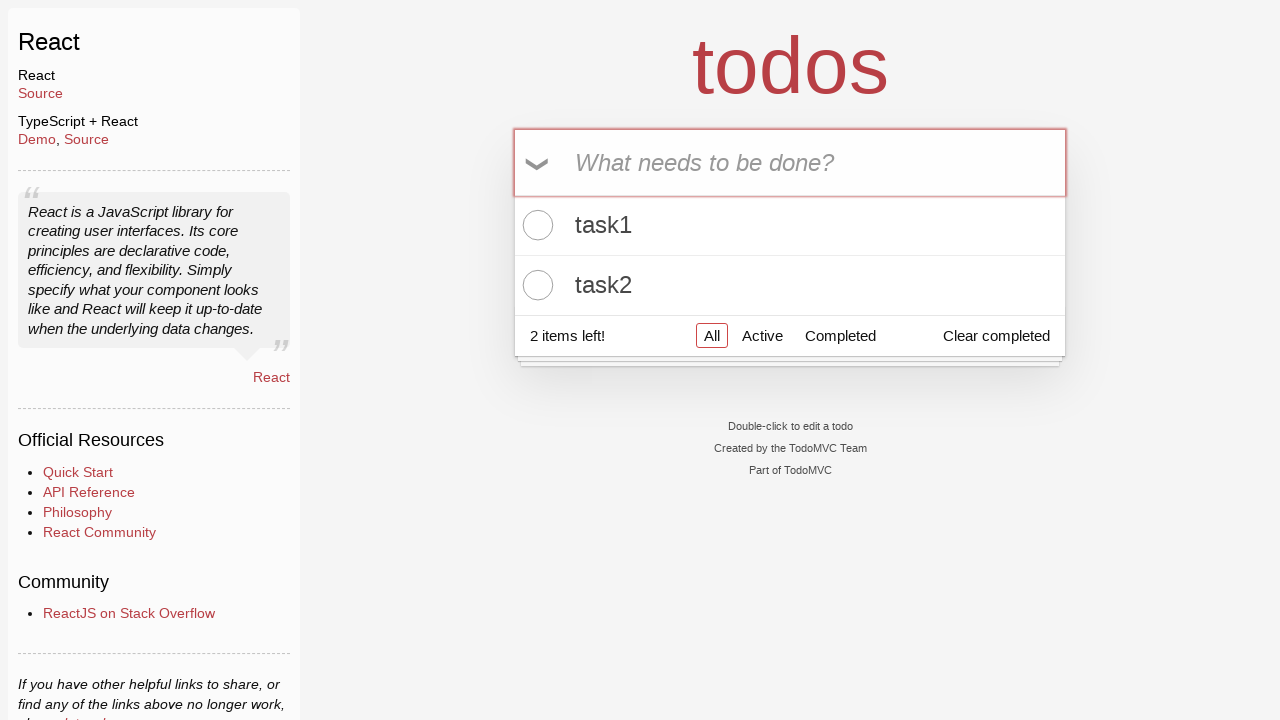

Filled todo input with 'task3' on #todo-input
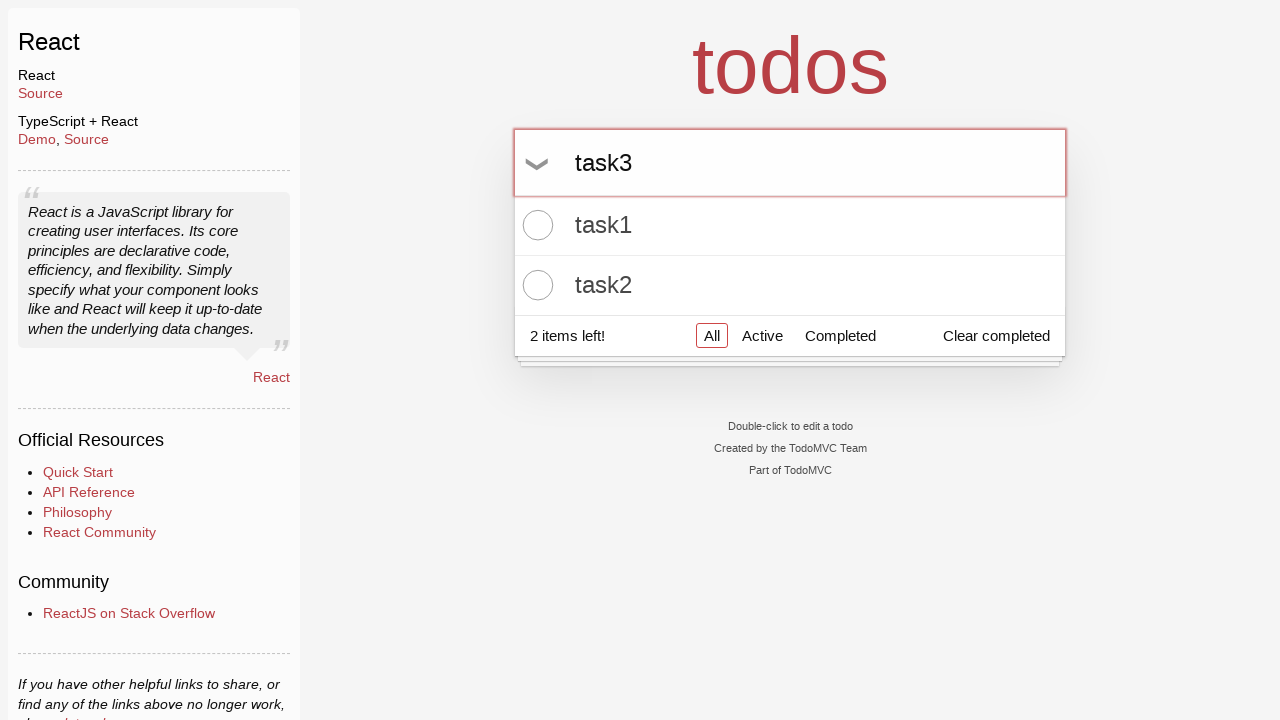

Pressed Enter to create task3 on #todo-input
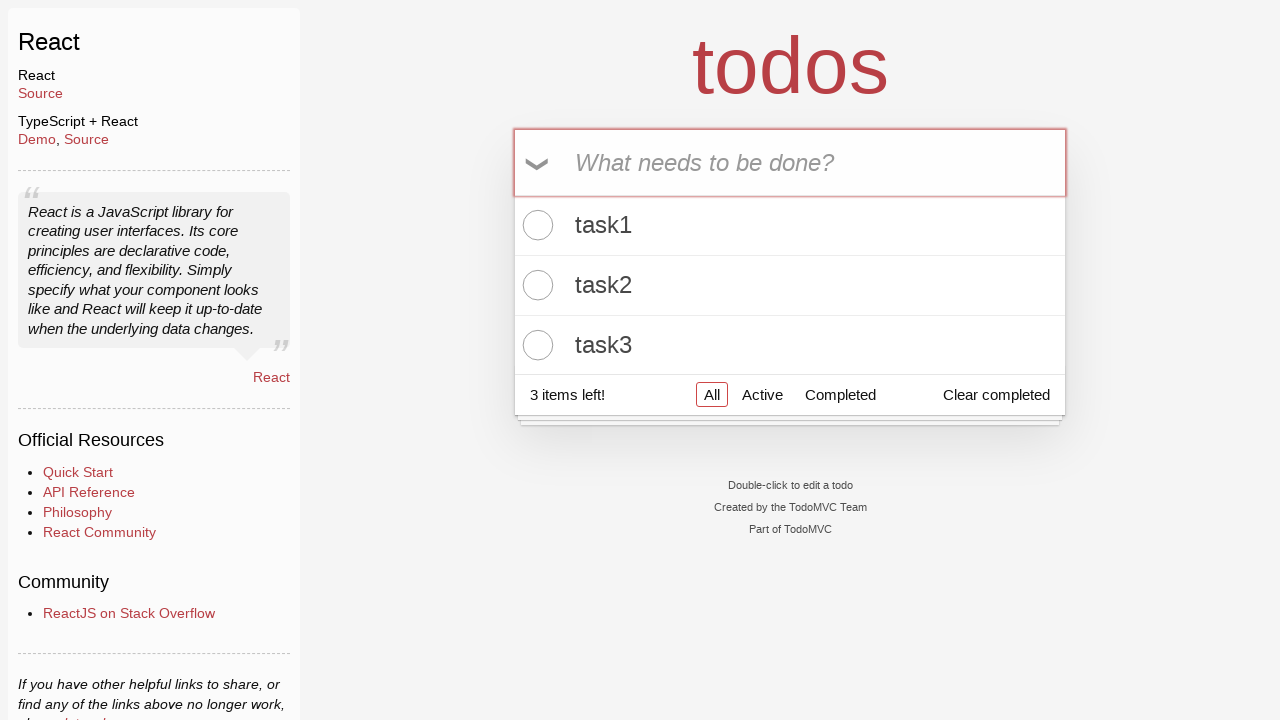

Waited for task checkboxes to appear
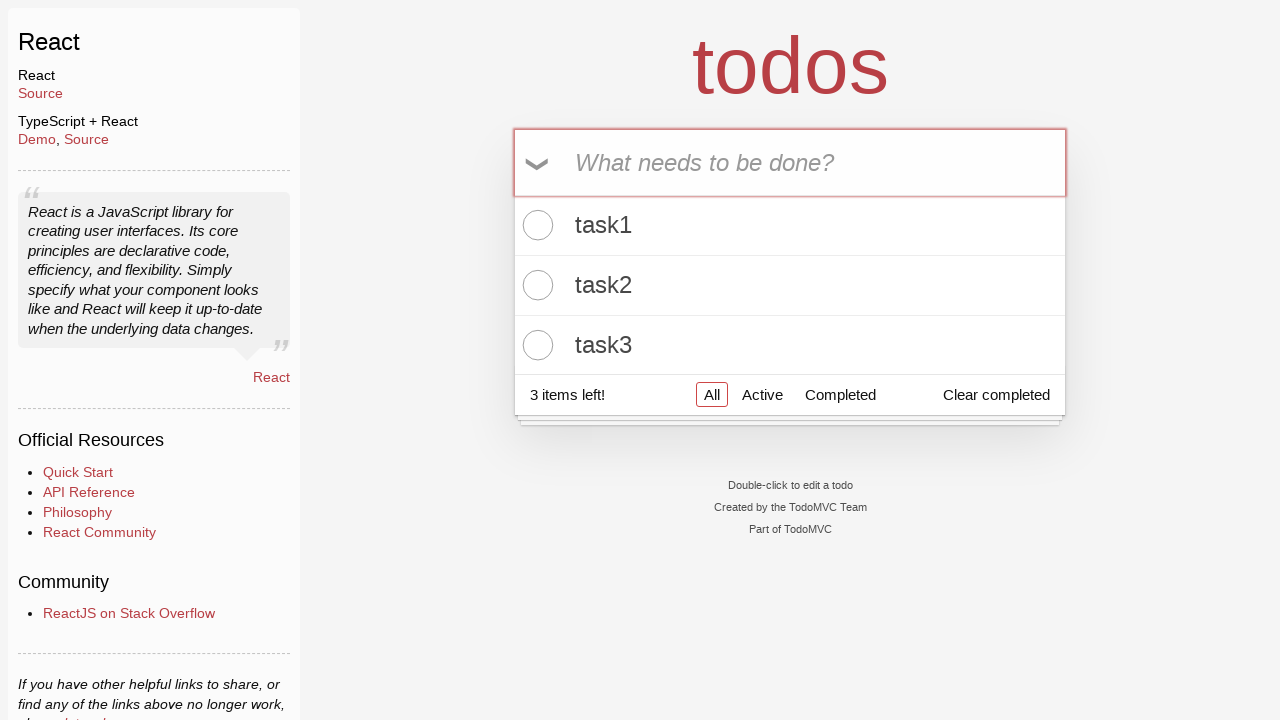

Clicked checkbox to mark task 1 as completed at (535, 225) on input.toggle[data-testid='todo-item-toggle'] >> nth=0
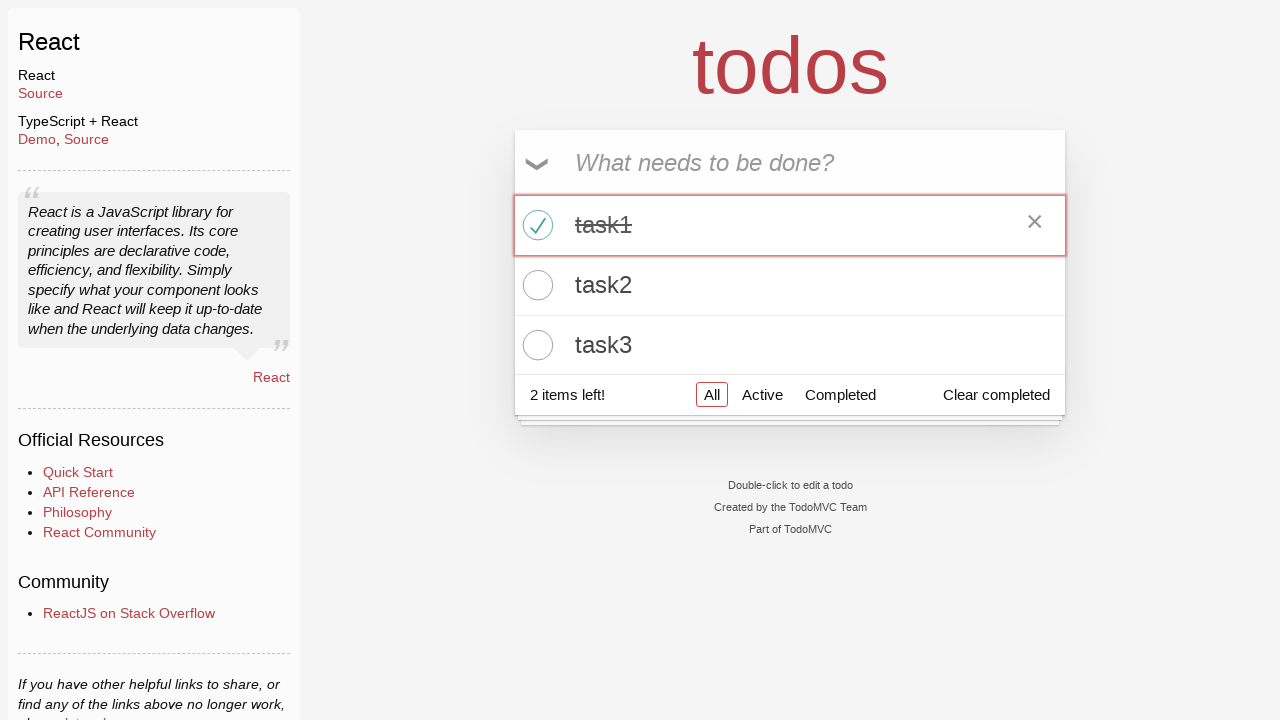

Clicked checkbox to mark task 2 as completed at (535, 285) on input.toggle[data-testid='todo-item-toggle'] >> nth=1
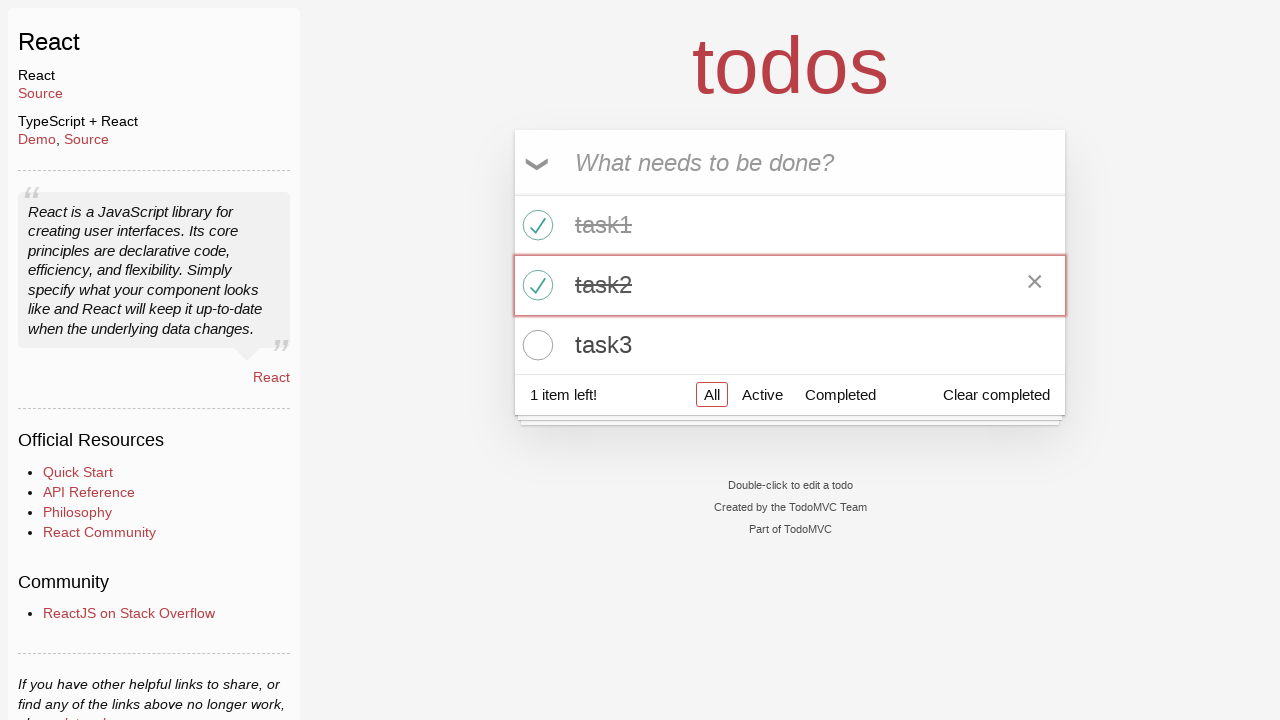

Clicked checkbox to mark task 3 as completed at (535, 345) on input.toggle[data-testid='todo-item-toggle'] >> nth=2
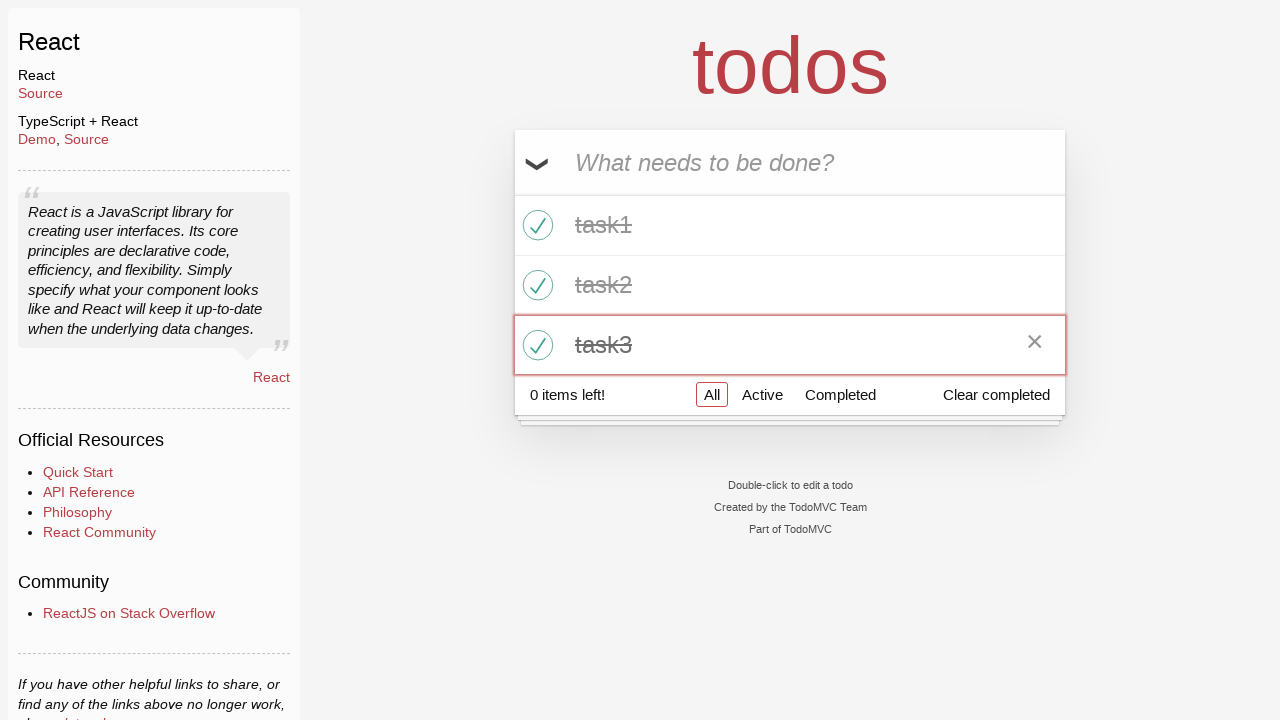

Clicked 'Clear completed' button at (996, 395) on .clear-completed
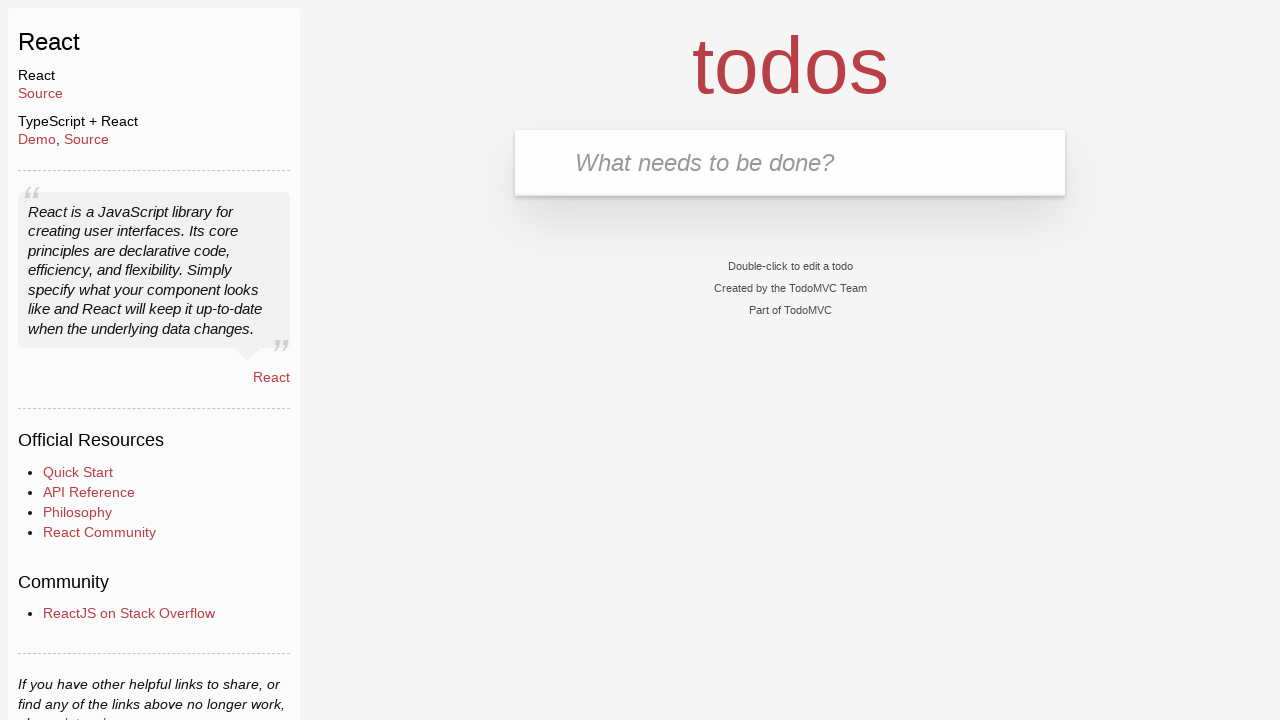

Verified all tasks were cleared (count == 0)
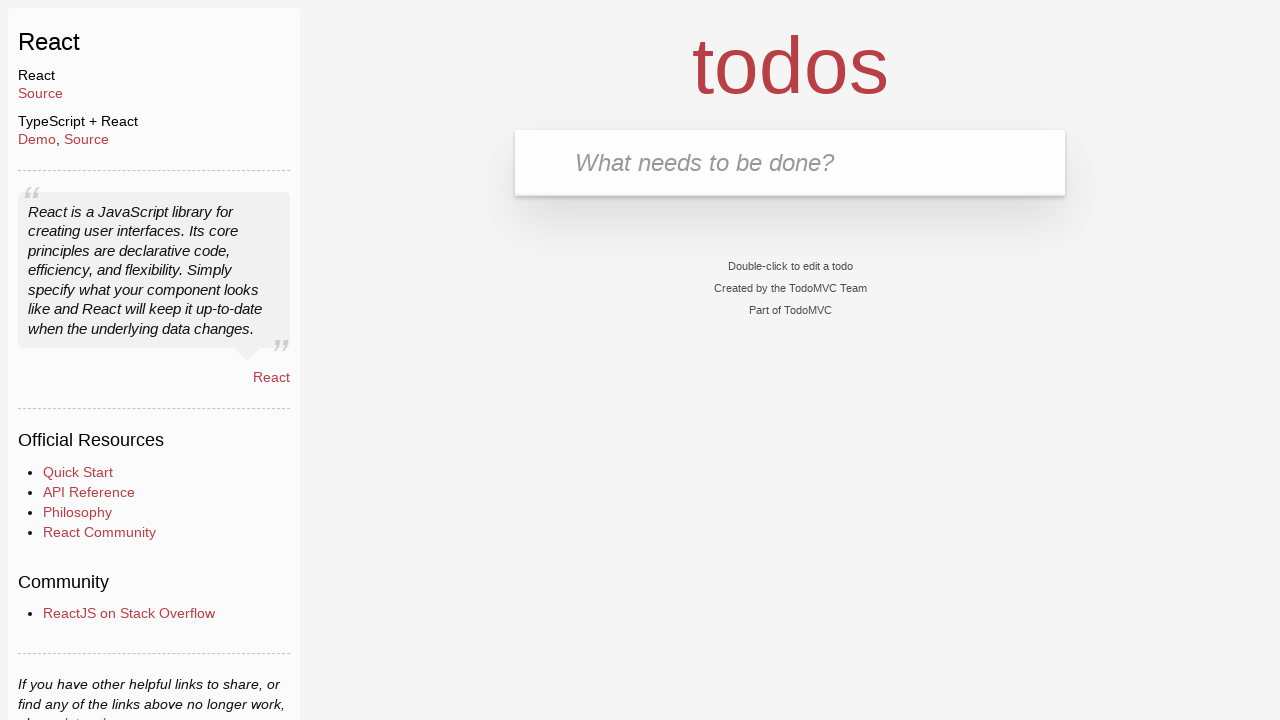

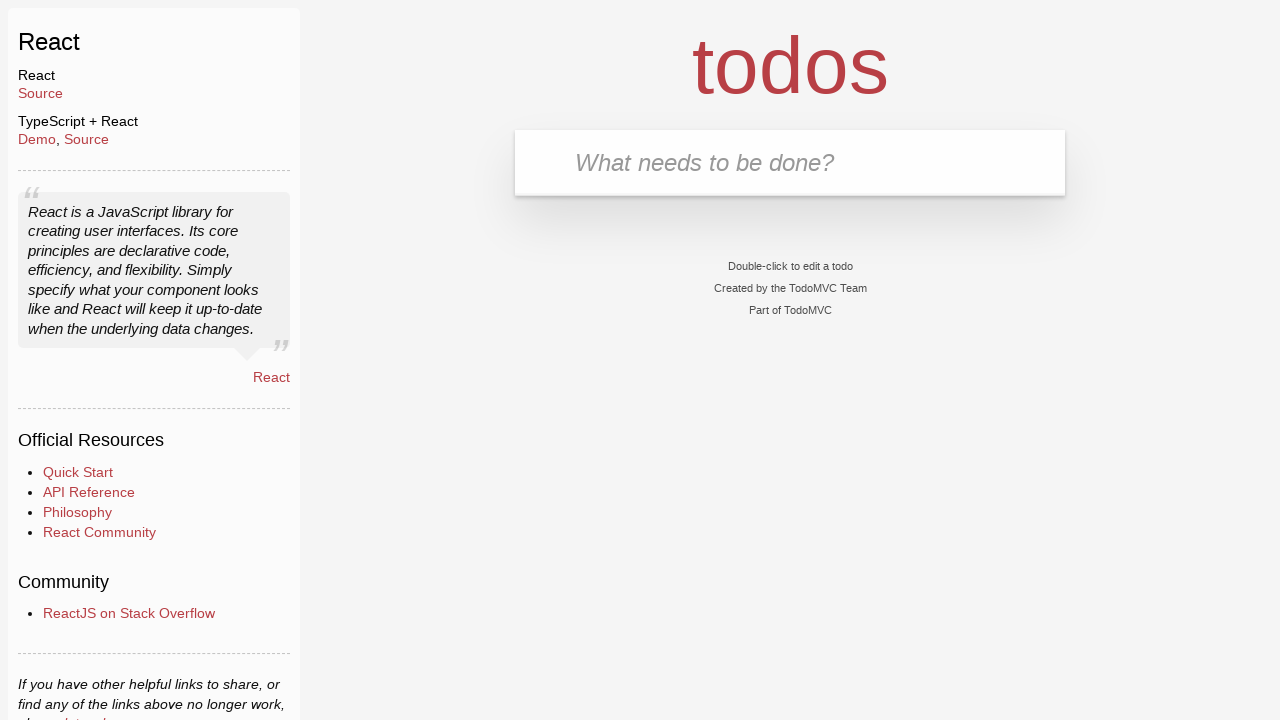